Tests navigation by clicking on a link using absolute XPath

Starting URL: https://www.w3schools.com/

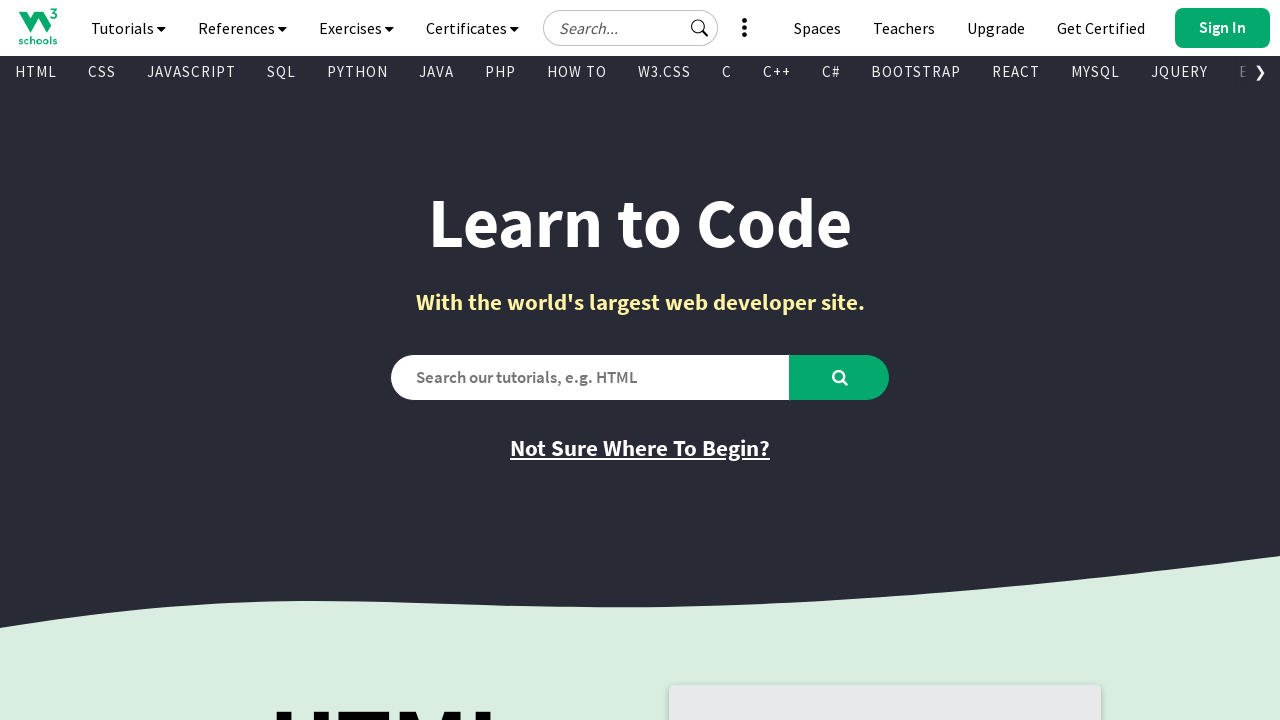

Clicked on link using absolute XPath selector (4th link in 3rd div) at (904, 28) on div:nth-of-type(3) > a:nth-of-type(4)
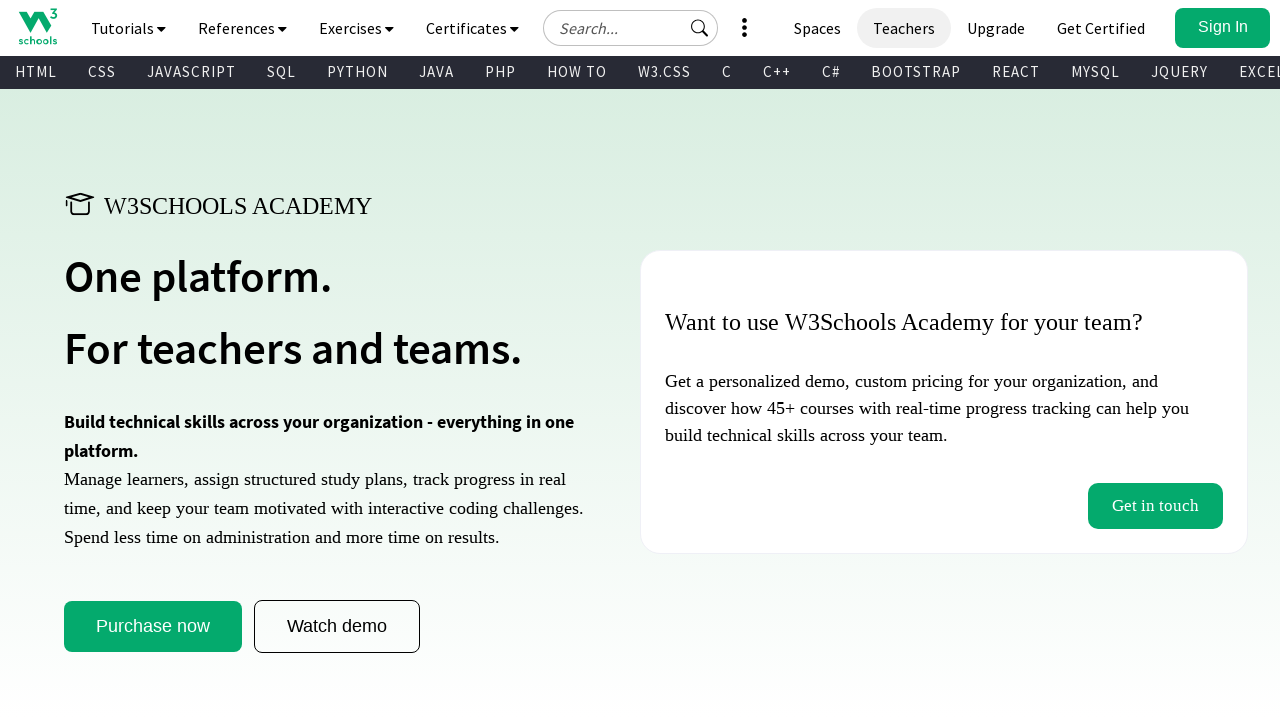

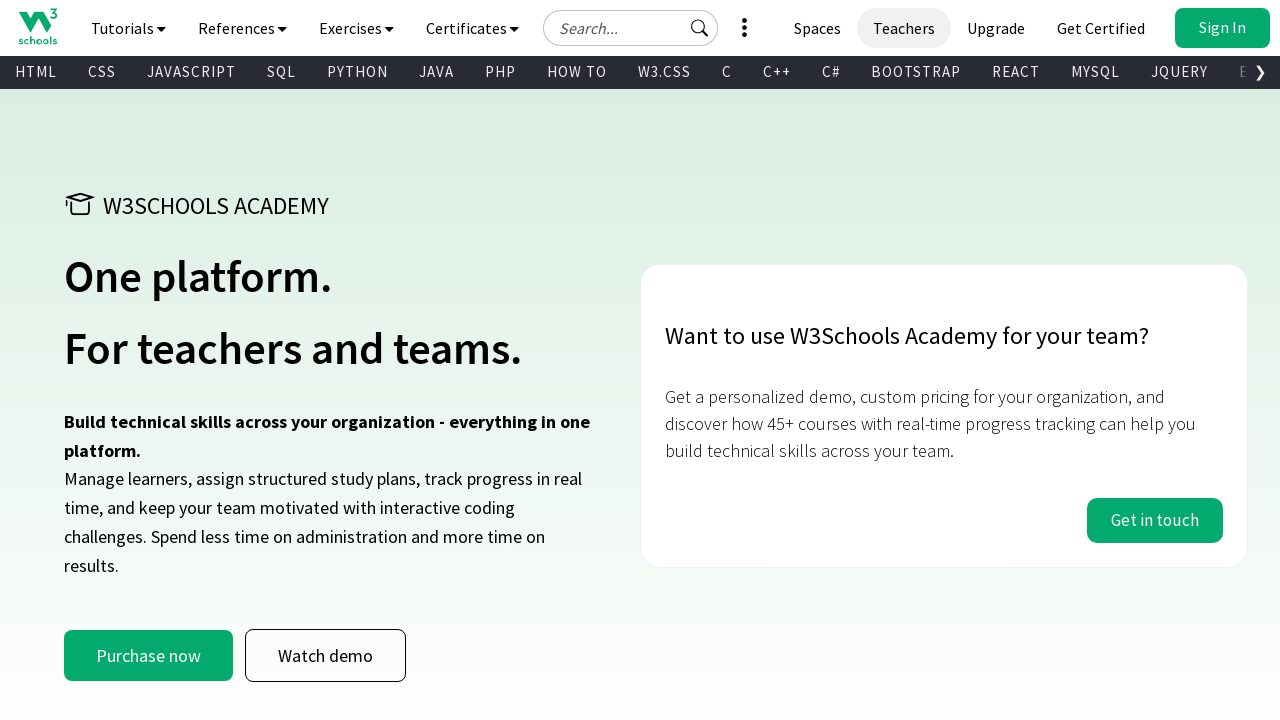